Tests that Shakespeare language appears in the top hits list by navigating through the top list to the hits section.

Starting URL: http://www.99-bottles-of-beer.net/

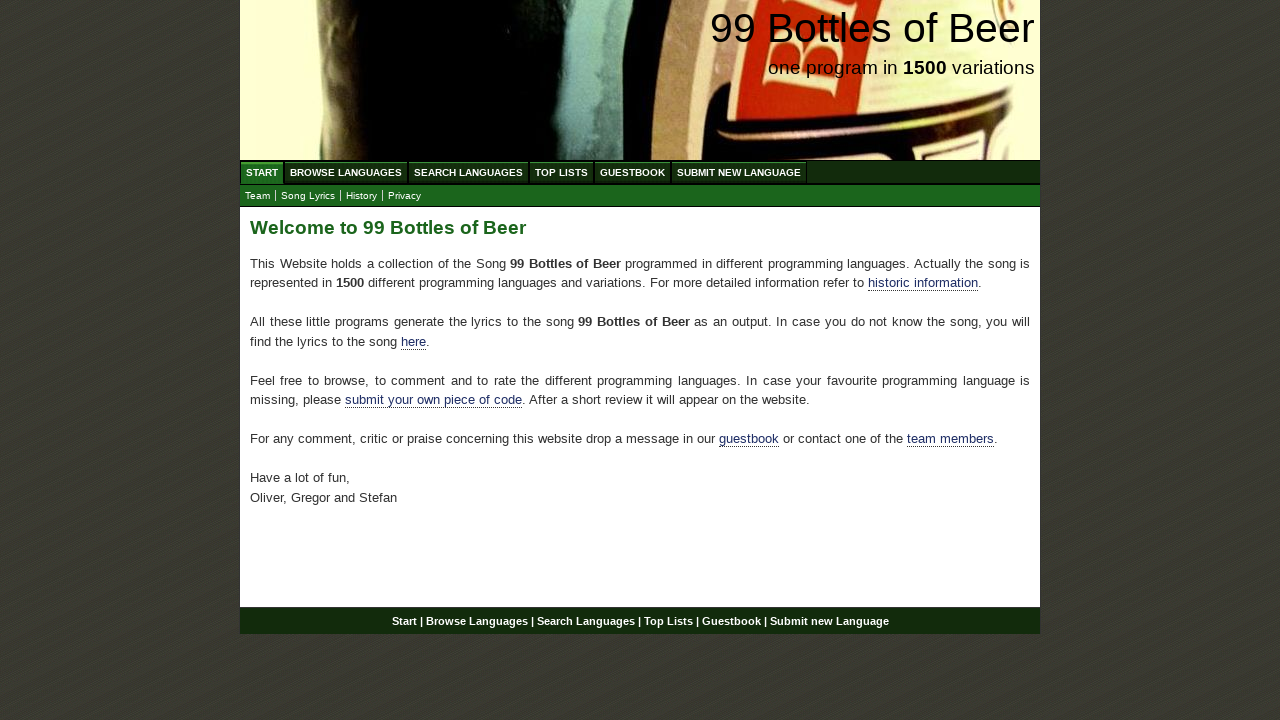

Clicked on Top List link at (562, 172) on a[href='/toplist.html']
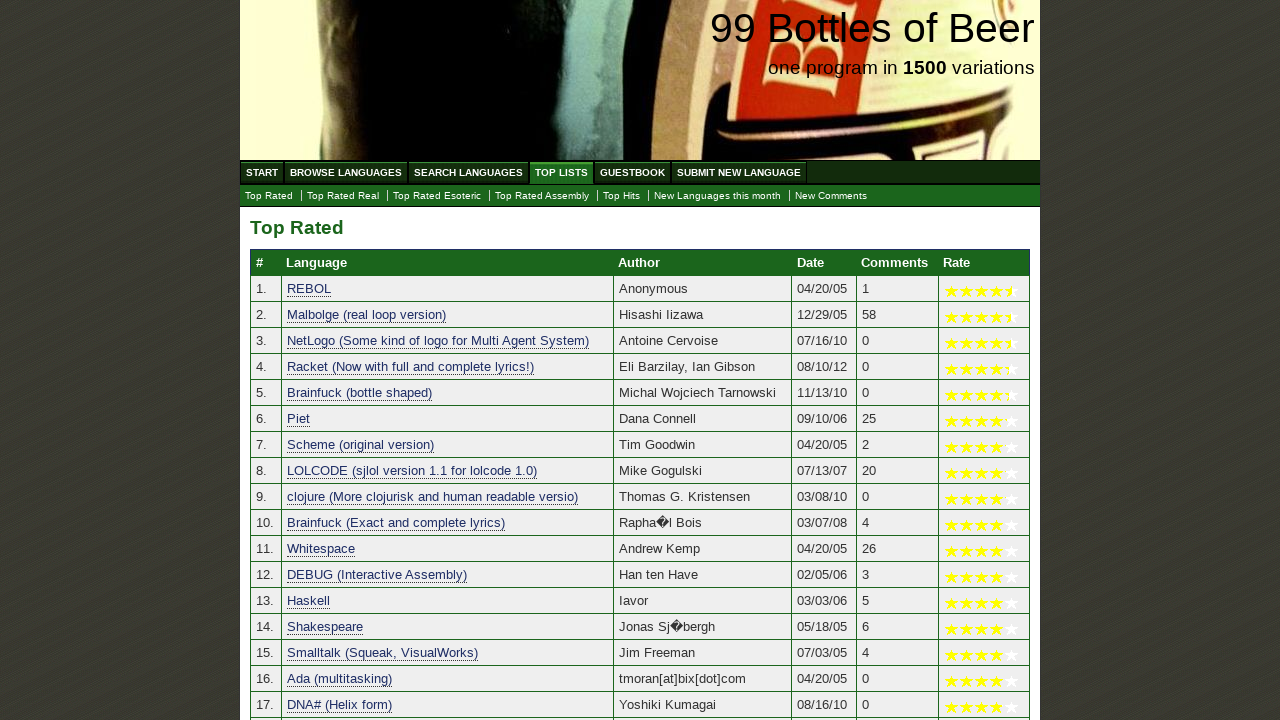

Clicked on Top Hits submenu at (622, 196) on a[href='./tophits.html']
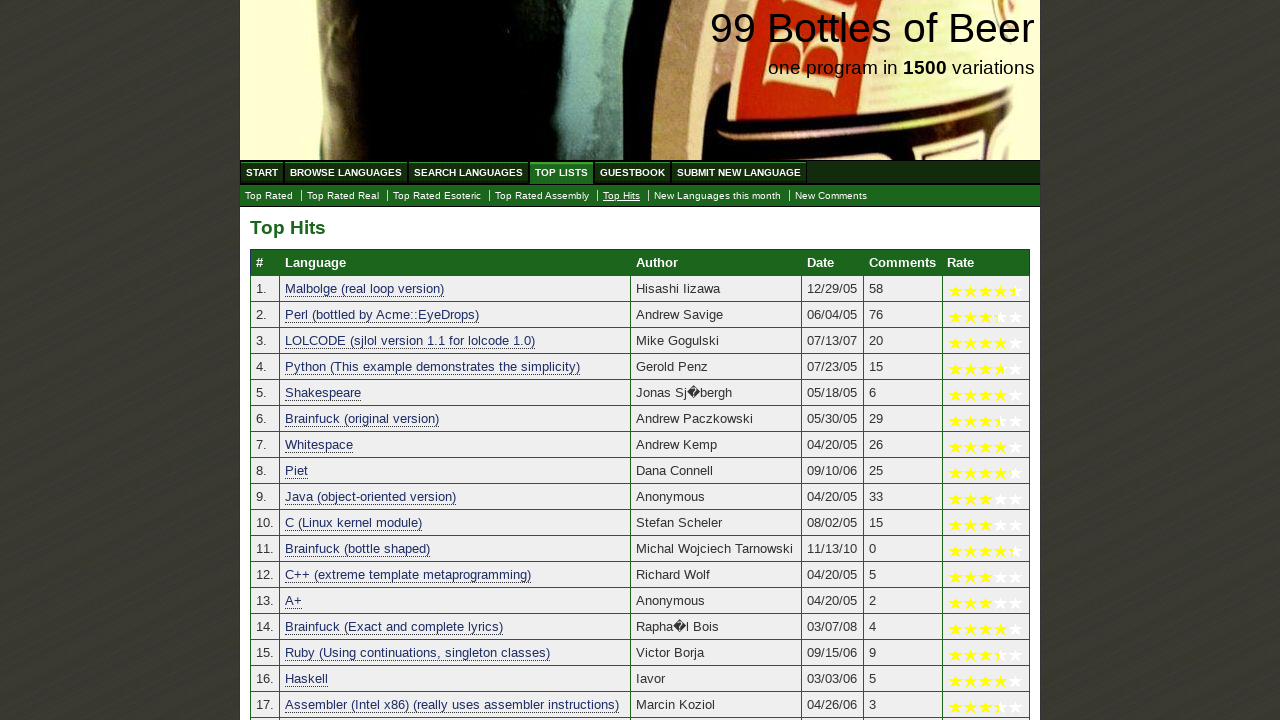

Top Hits table loaded and Shakespeare language found in top hits
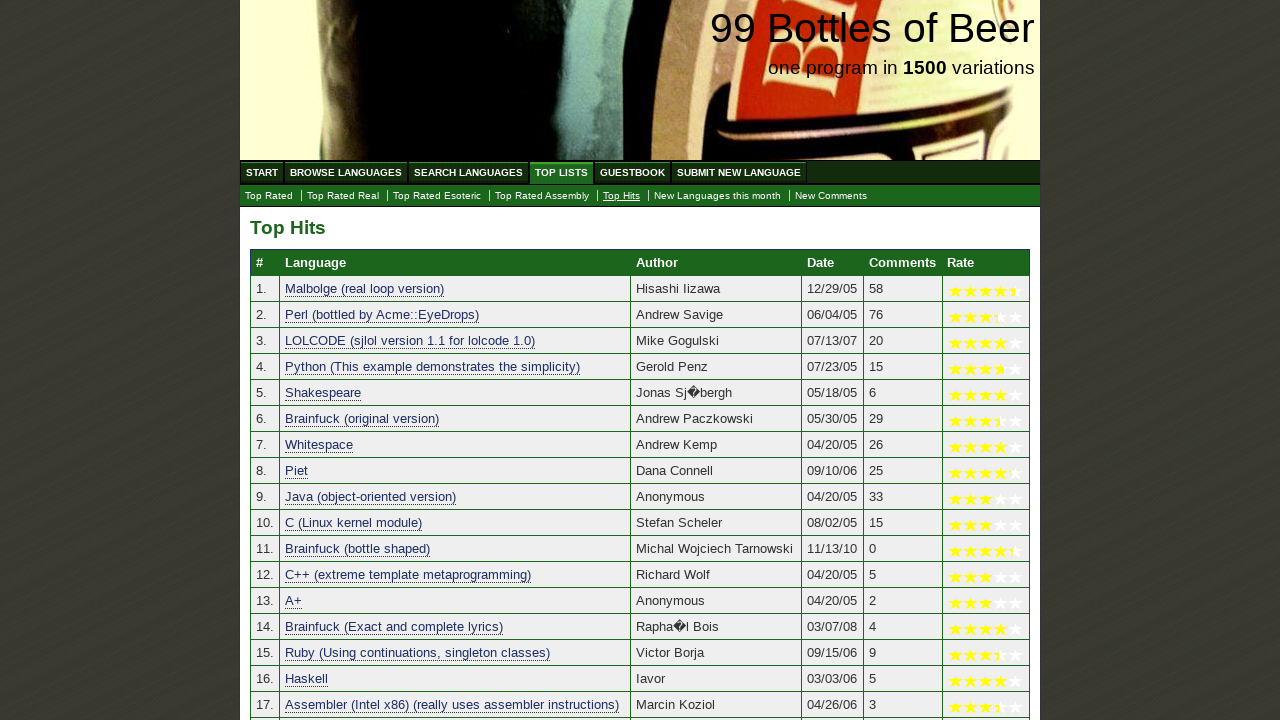

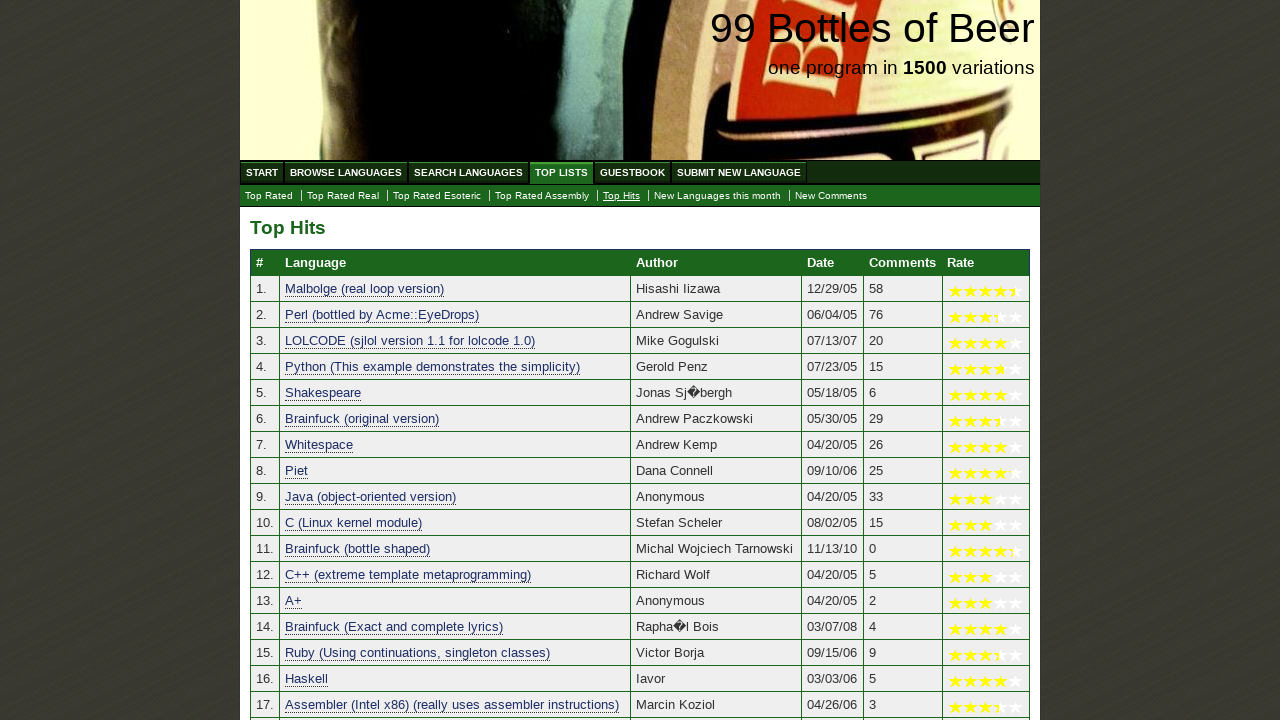